Tests form input functionality by locating a subjects input field using CSS selector and entering text into it

Starting URL: https://www.tutorialspoint.com/selenium/practice/selenium_automation_practice.php

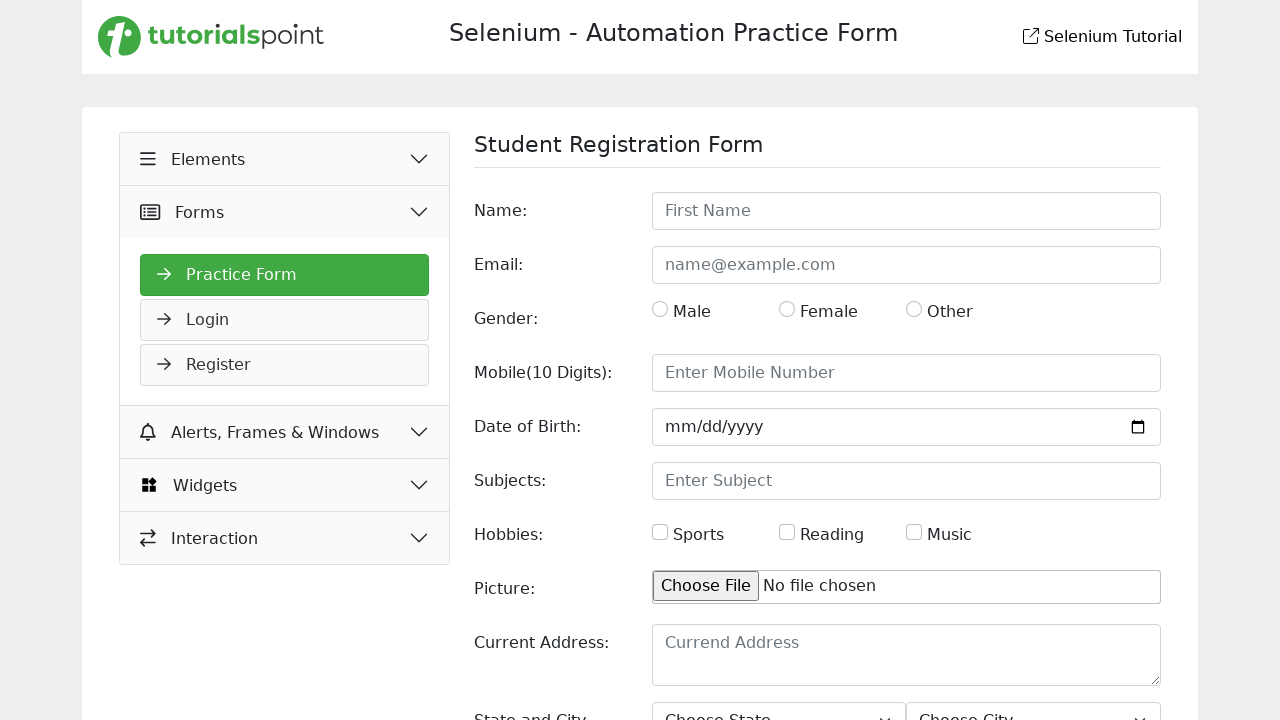

Navigated to Selenium automation practice page
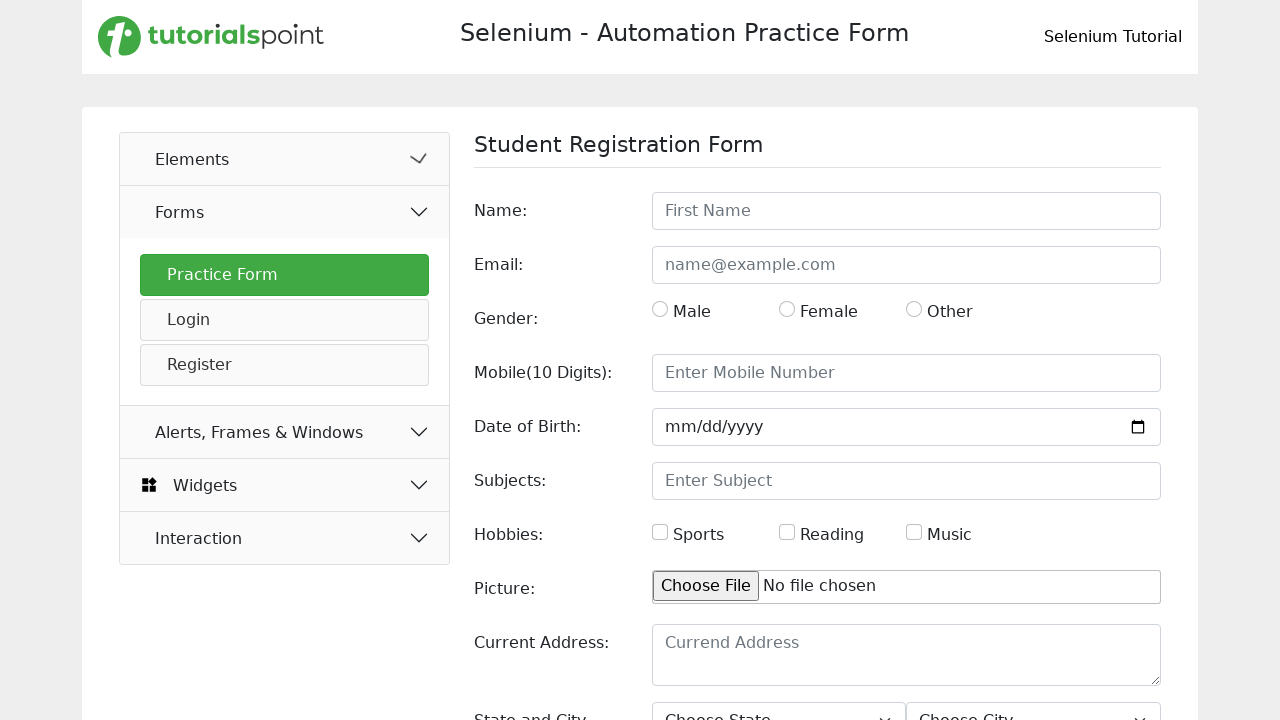

Filled subjects input field with 'Software' on input[name='subjects']
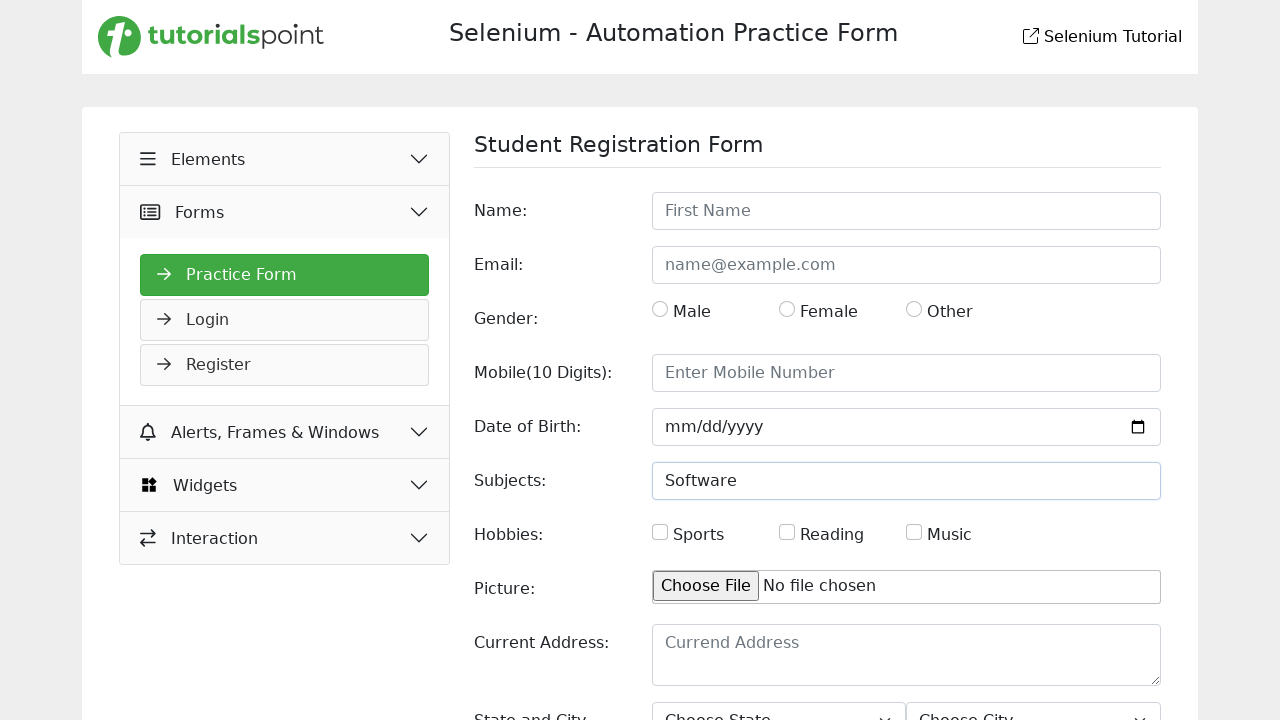

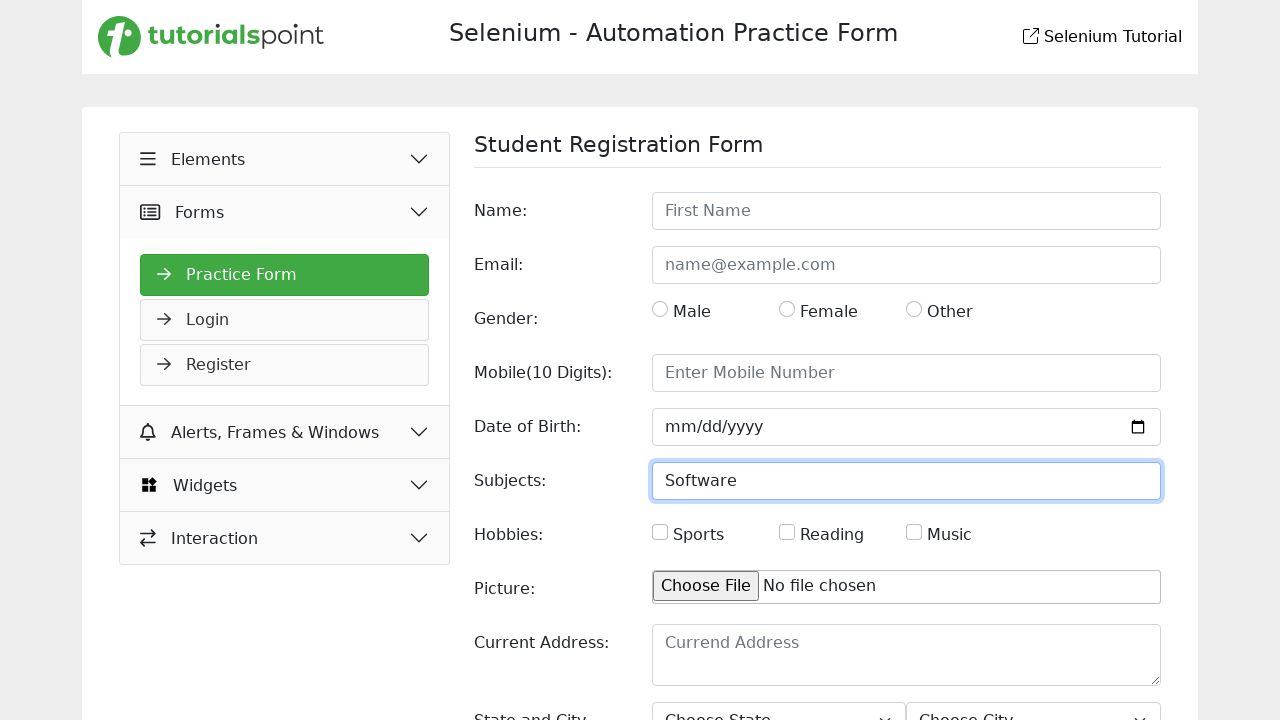